Tests a web form by verifying page elements exist, filling in a comments field, submitting the form, and verifying the comment appears in the results.

Starting URL: http://saucelabs.com/test/guinea-pig

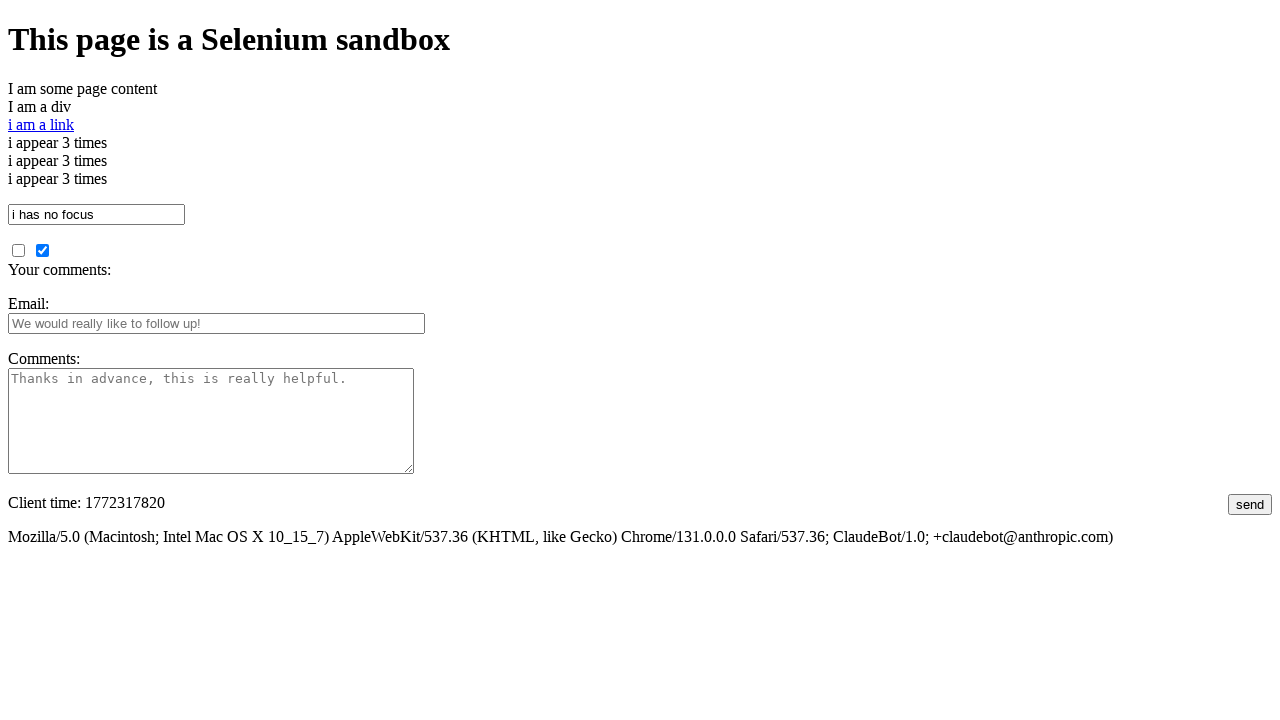

Waited for page to load - div element #i_am_an_id is present
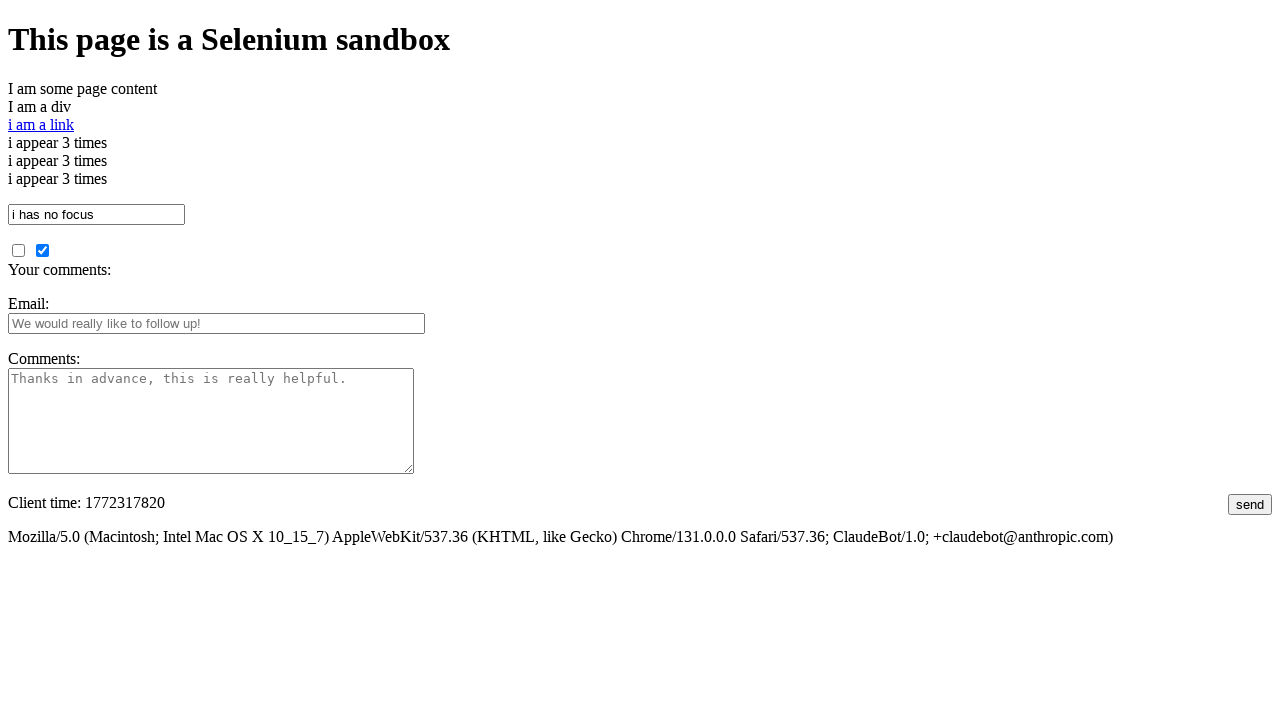

Located the div element #i_am_an_id
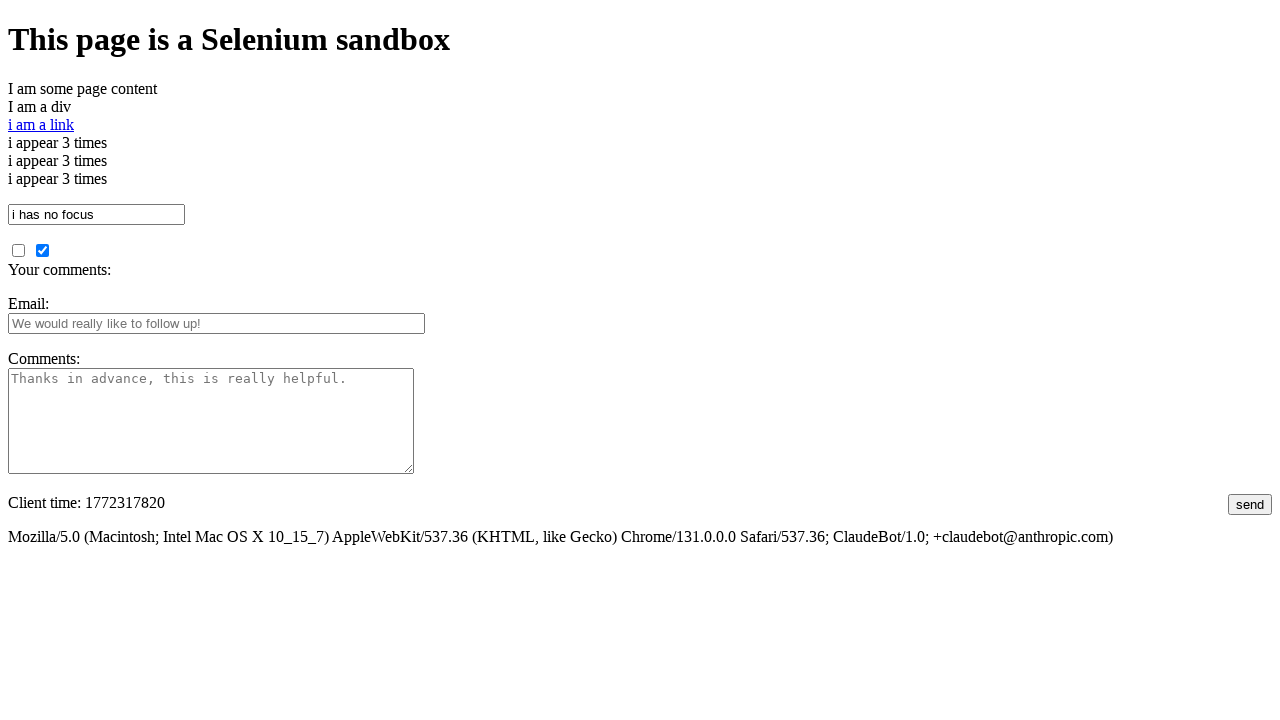

Verified div element contains expected text 'I am a div'
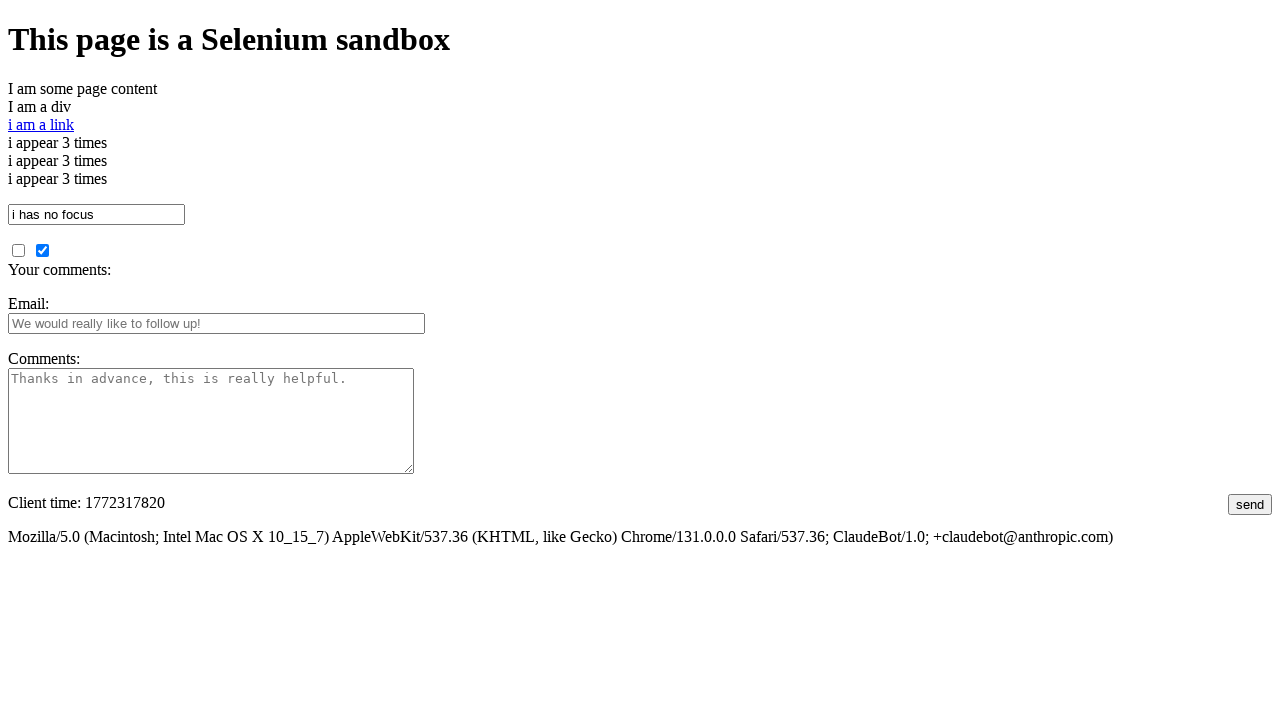

Filled comments field with 'This is an awesome comment' on #comments
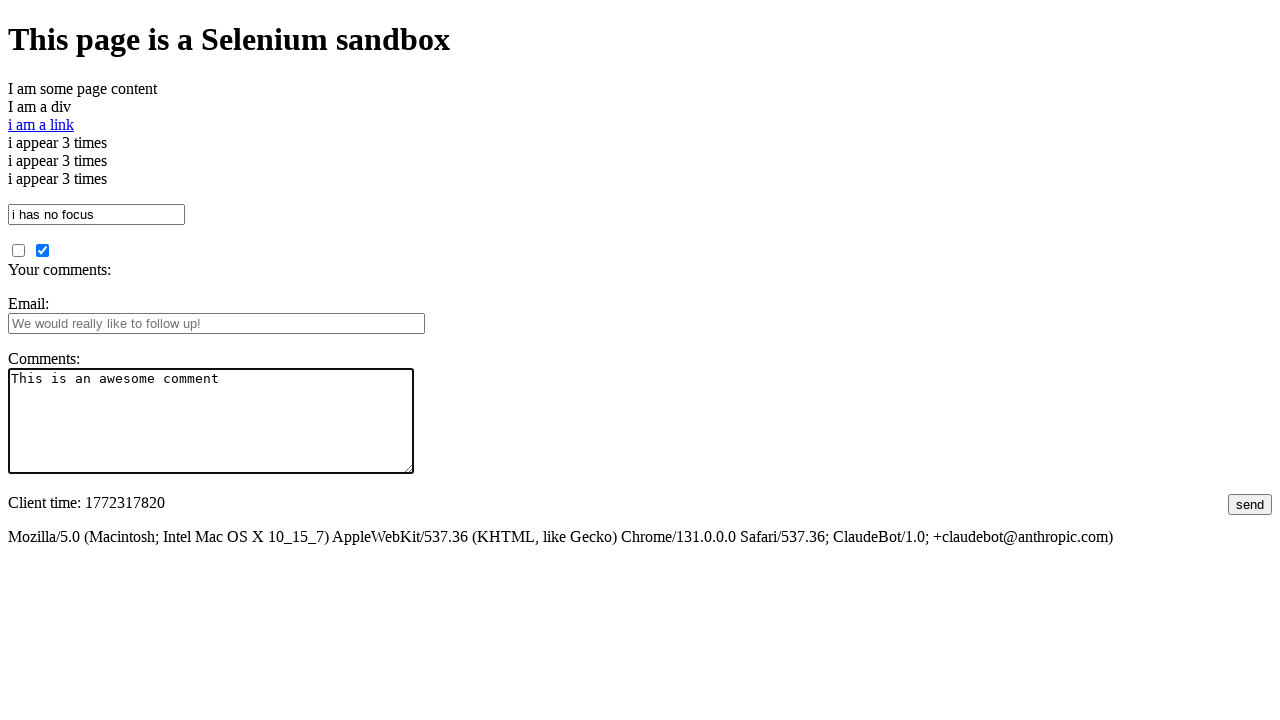

Clicked submit button to submit the form at (1250, 504) on #submit
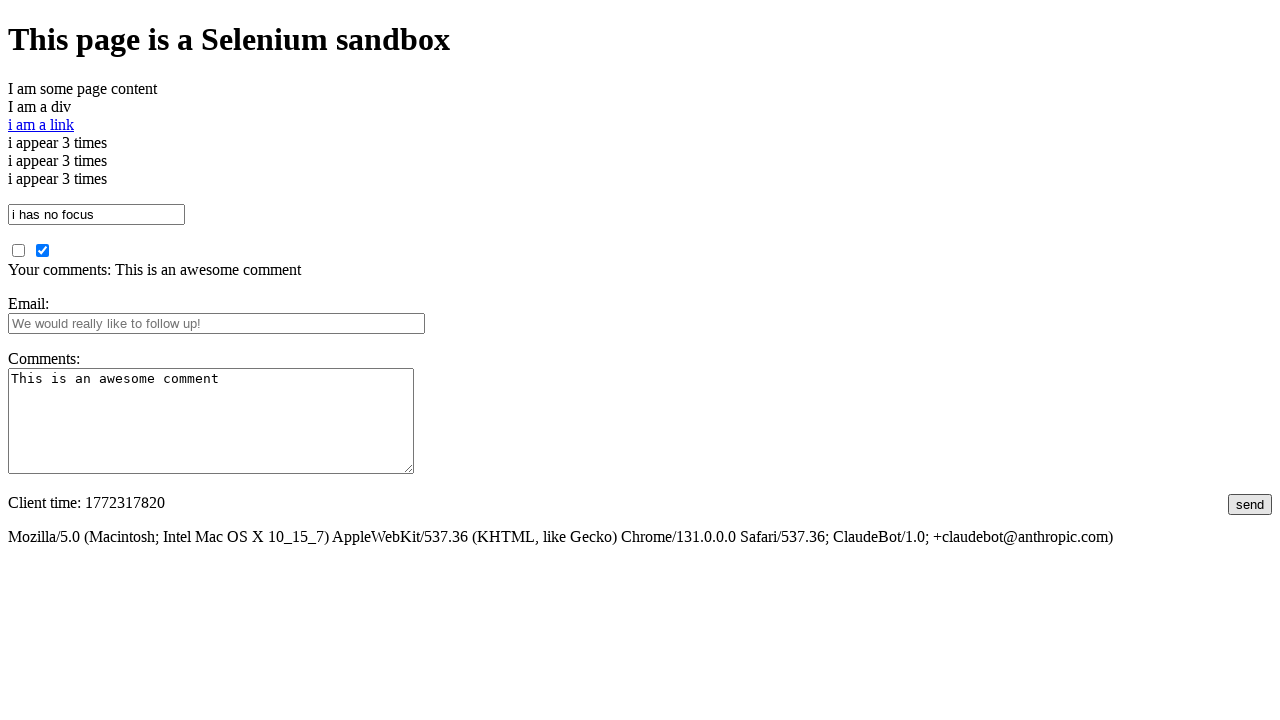

Waited for results section to load - #your_comments is present
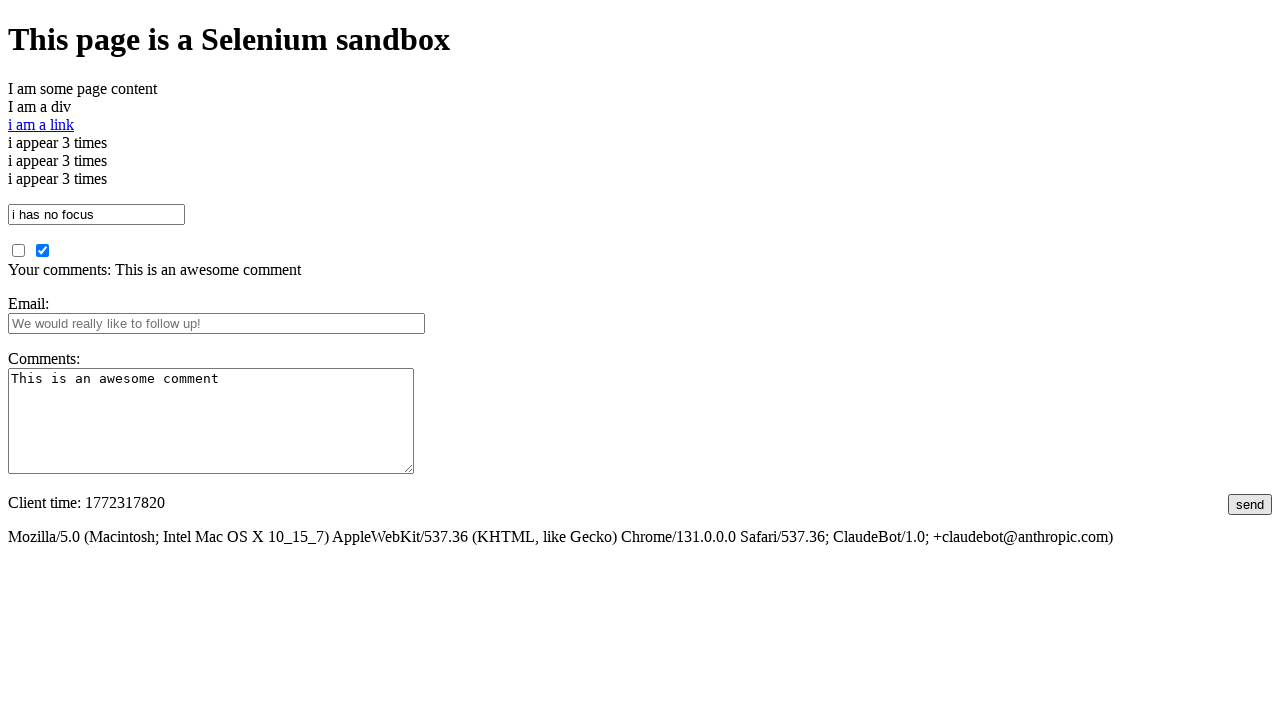

Located the comments results element #your_comments
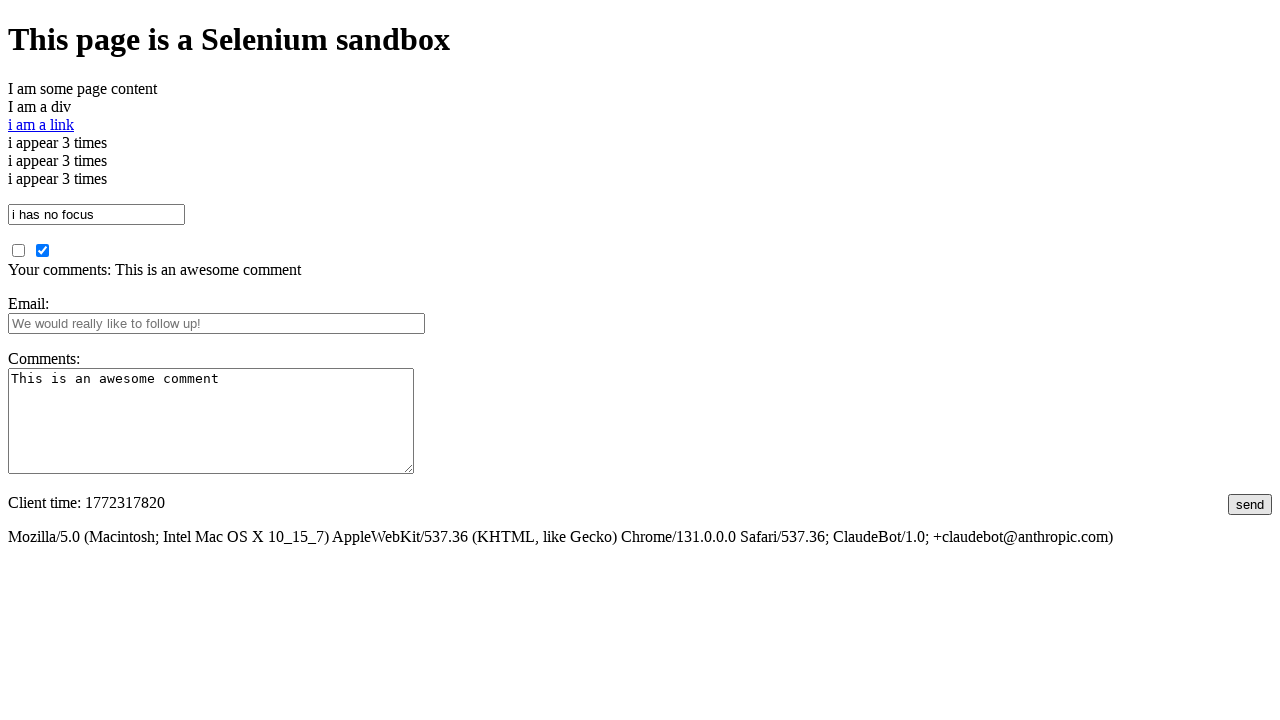

Verified submitted comment appears in the results
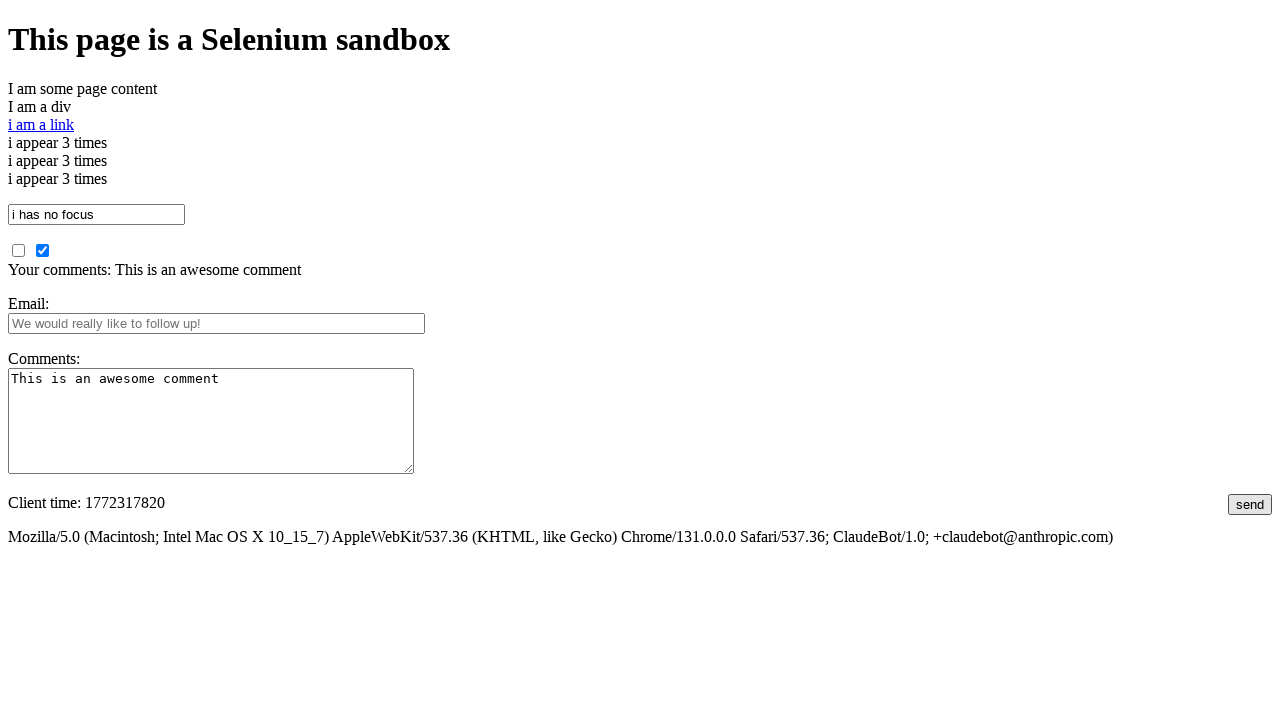

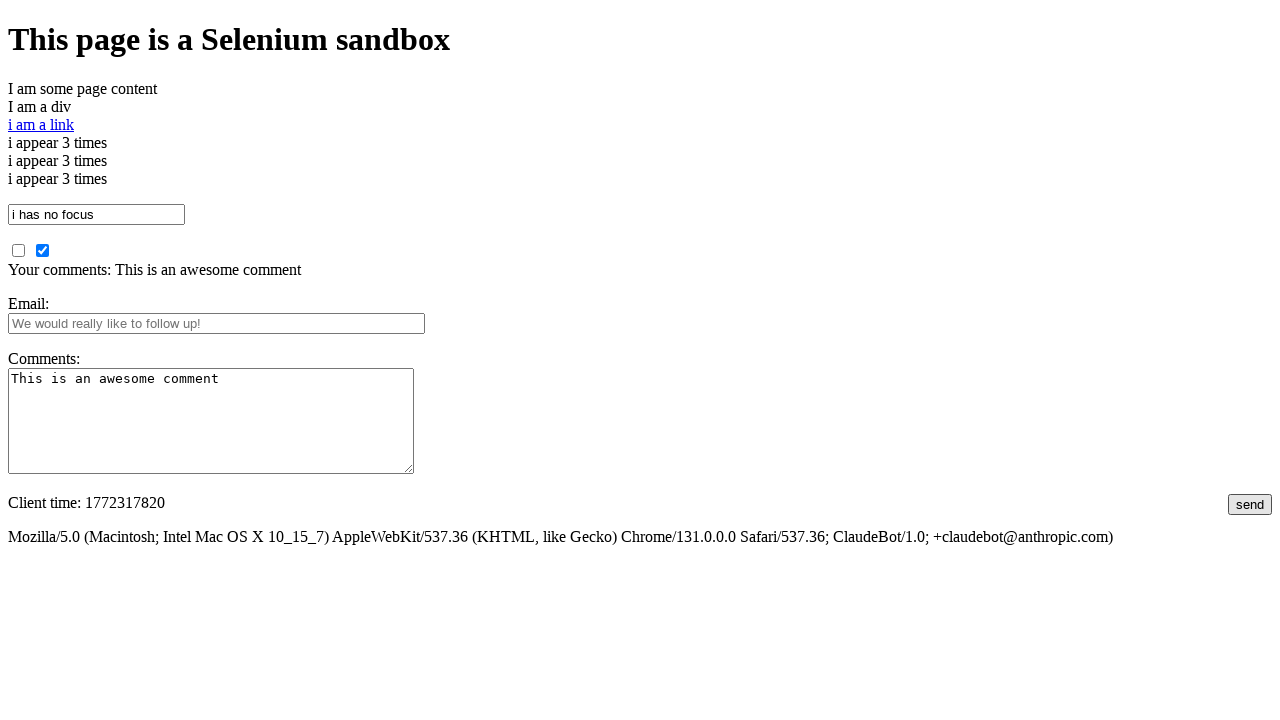